Tests various input field interactions including typing text, appending text, clearing fields, and retrieving field values on the Leafground input practice page

Starting URL: https://leafground.com/input.xhtml

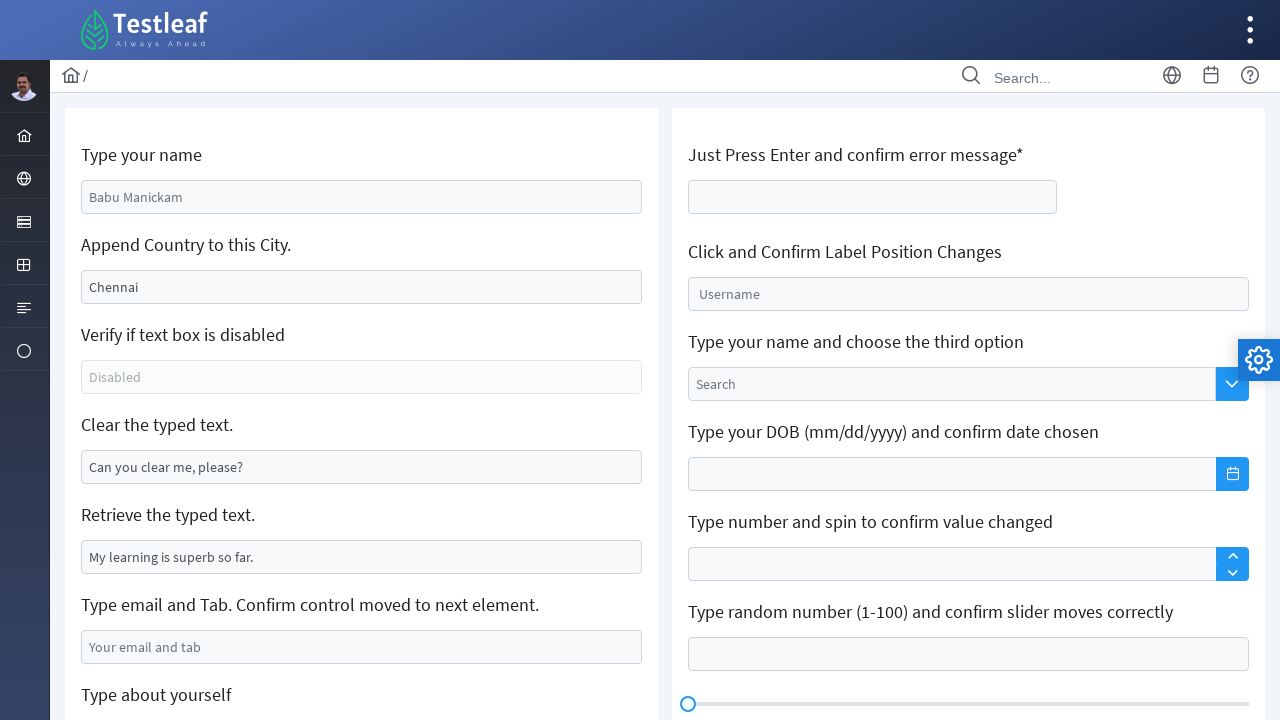

Filled first input field with 'Gokul' on //input[@placeholder='Babu Manickam']
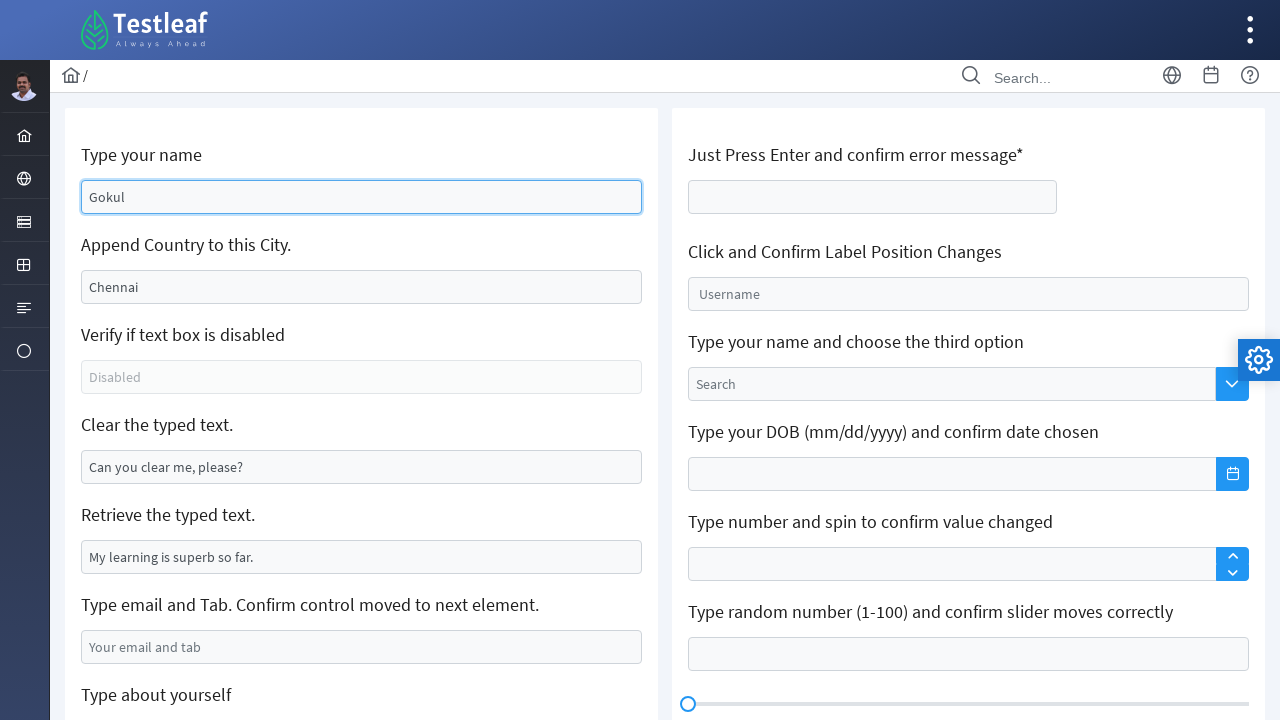

Retrieved current value 'Chennai' from city field
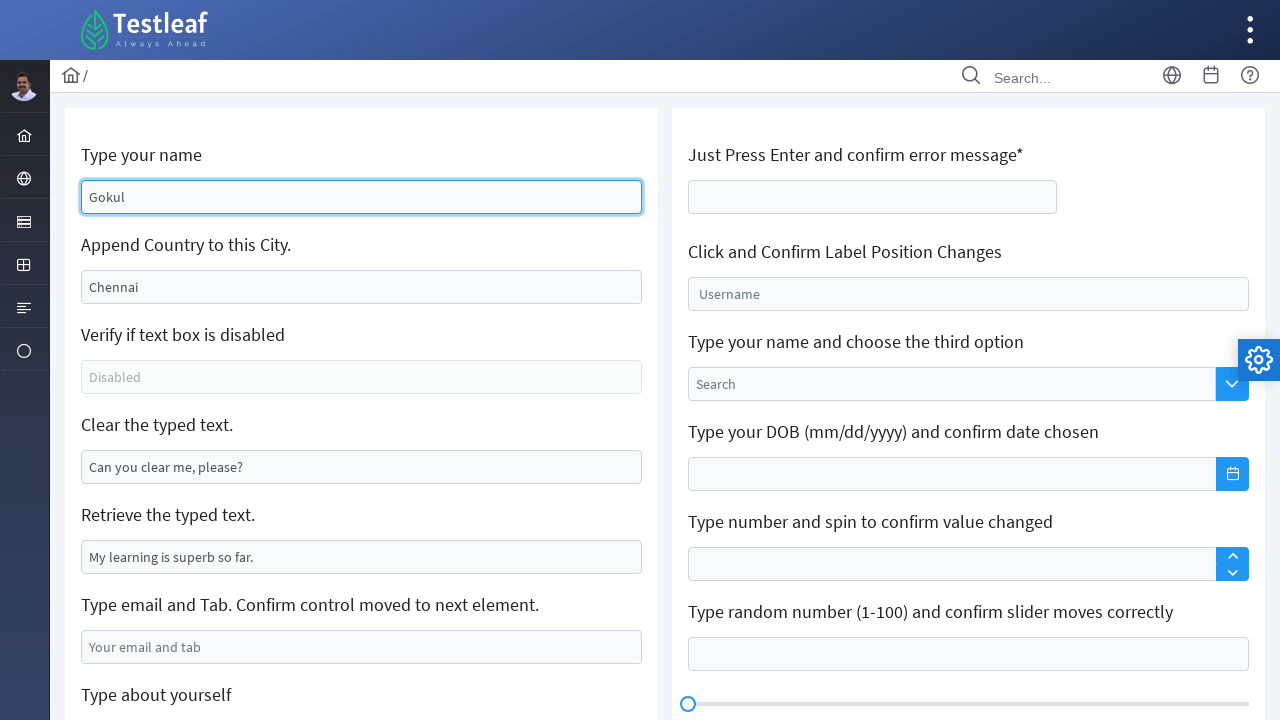

Appended ',India' to city field, new value: 'Chennai,India' on //input[@value='Chennai']
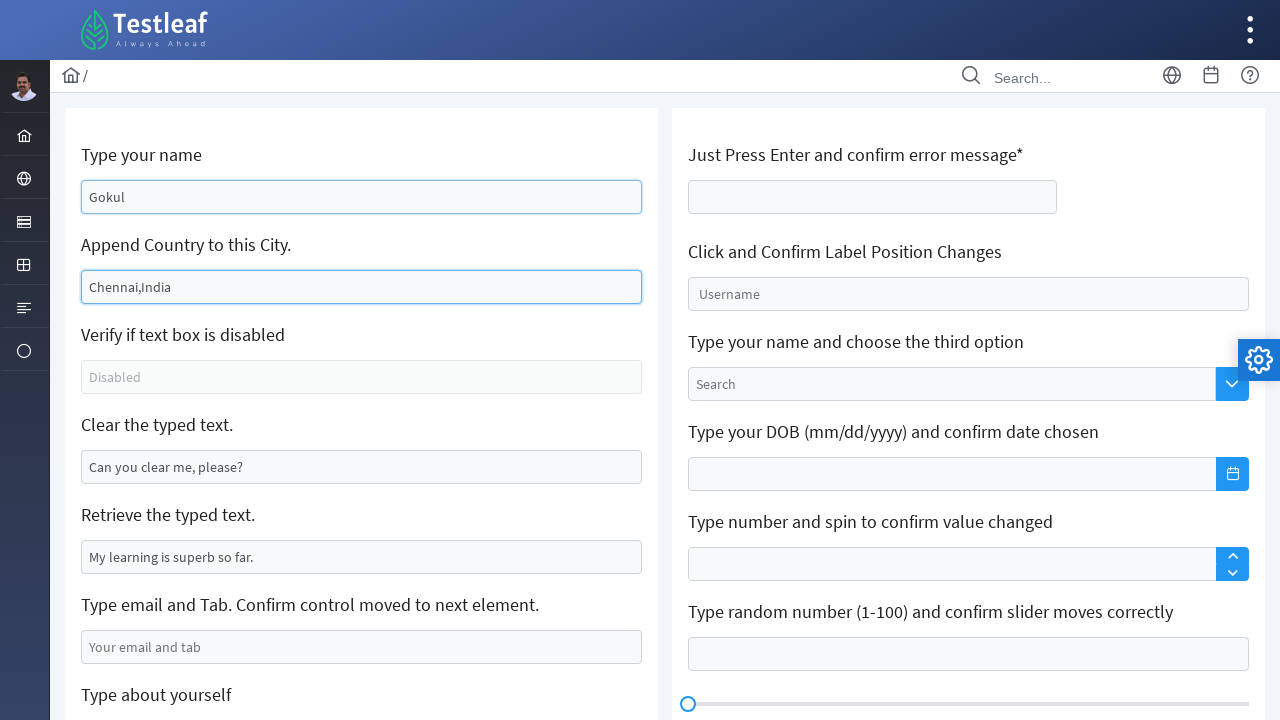

Cleared the disabled verification field on (//input[@class='ui-inputfield ui-inputtext ui-widget ui-state-default ui-corner
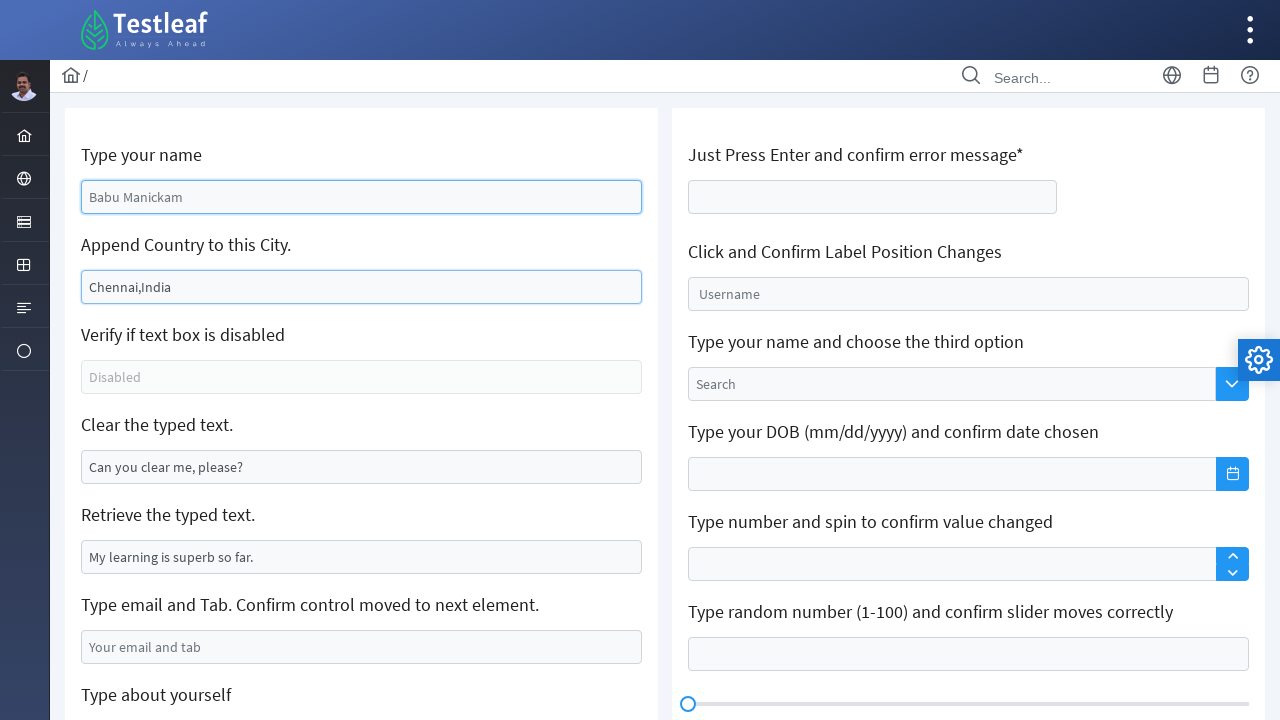

Retrieved text from field: 'My learning is superb so far.'
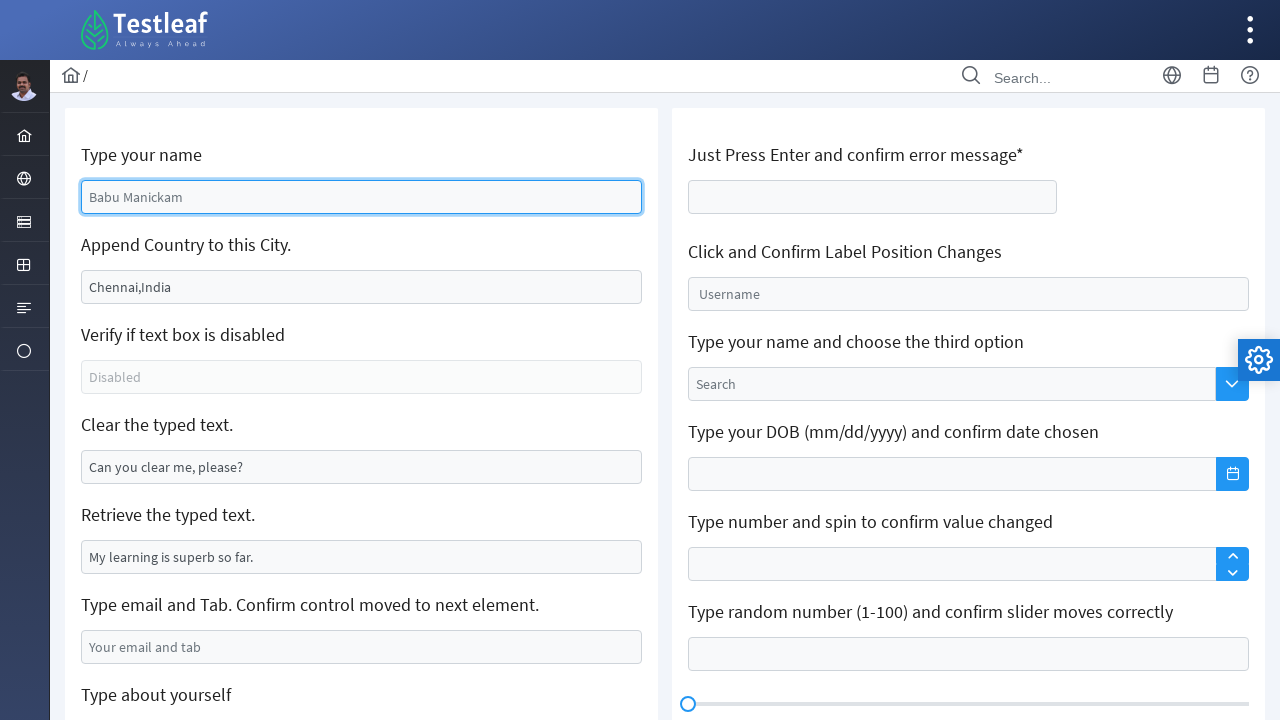

Printed retrieved text: 'My learning is superb so far.'
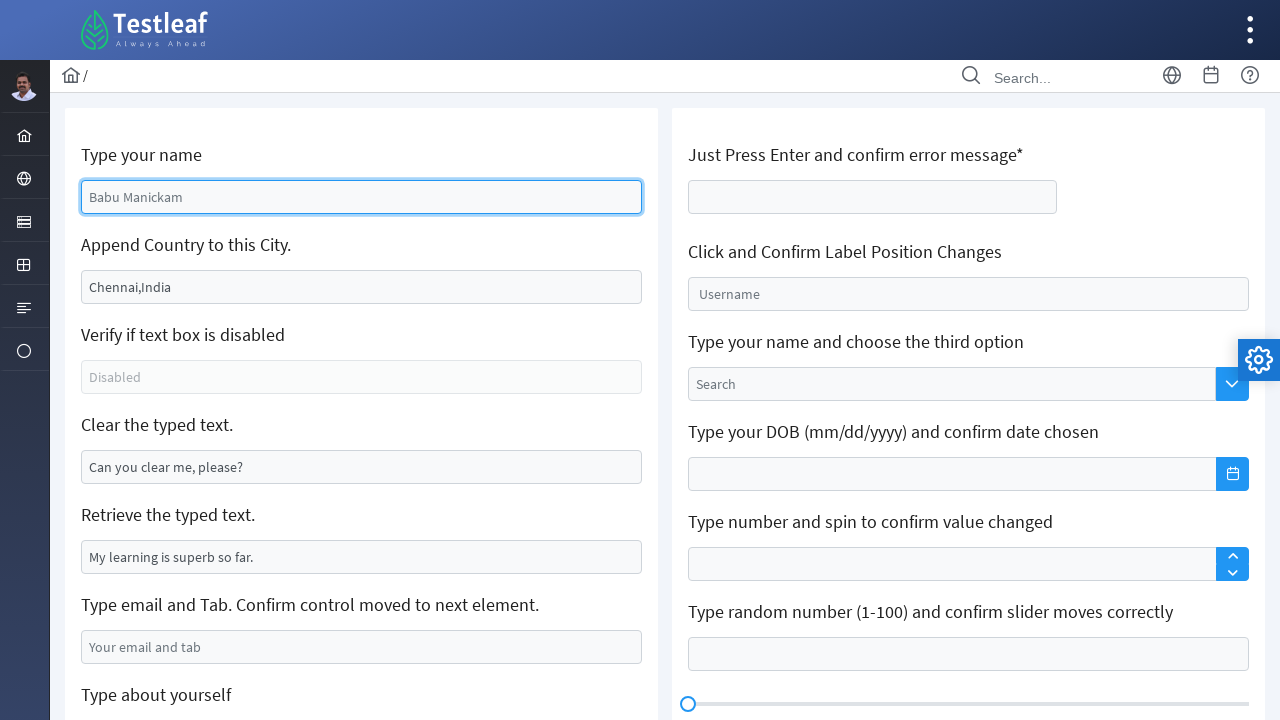

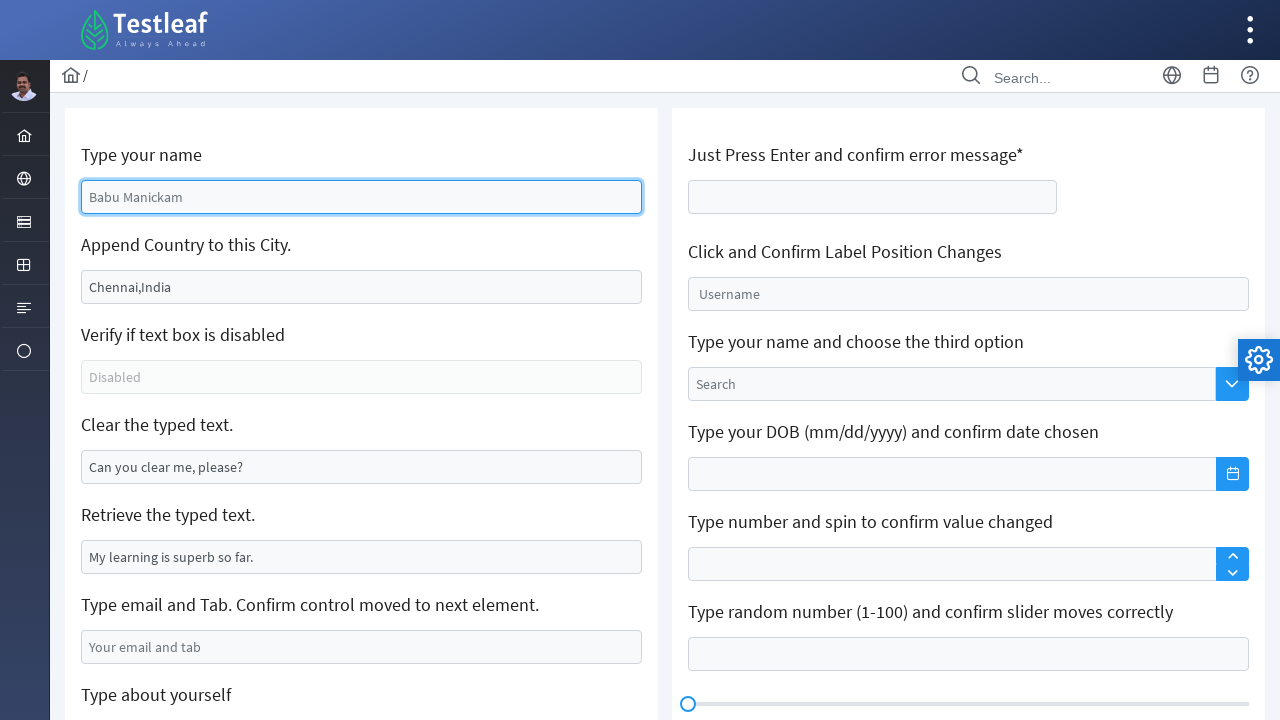